Tests login form functionality by entering username and password credentials and submitting the form to verify successful login

Starting URL: https://training-support.net/webelements/login-form

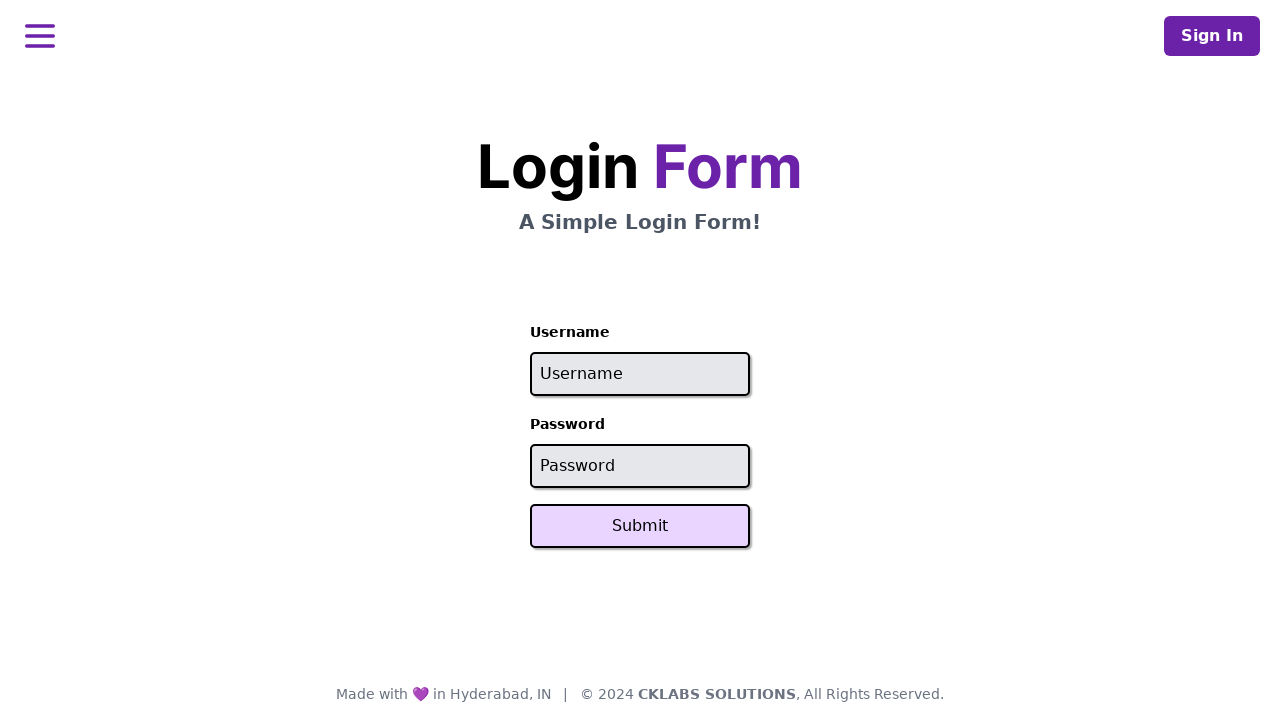

Filled username field with 'admin' on #username
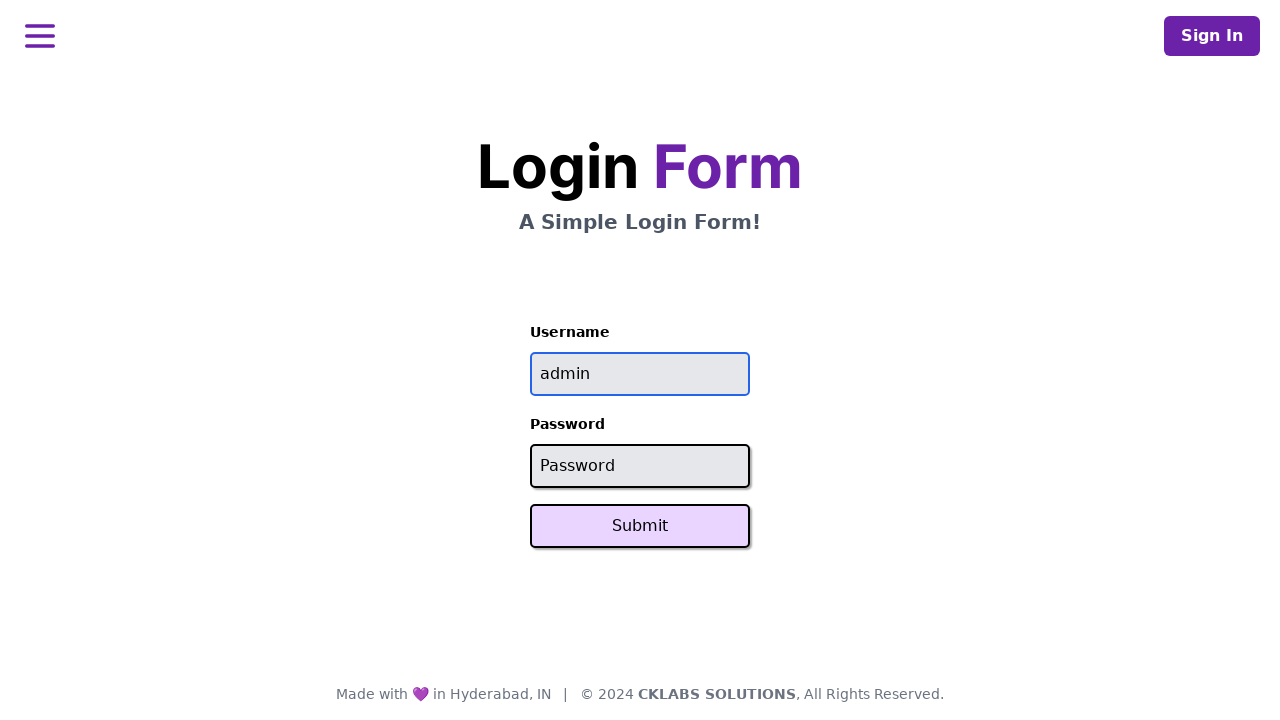

Filled password field with 'password' on #password
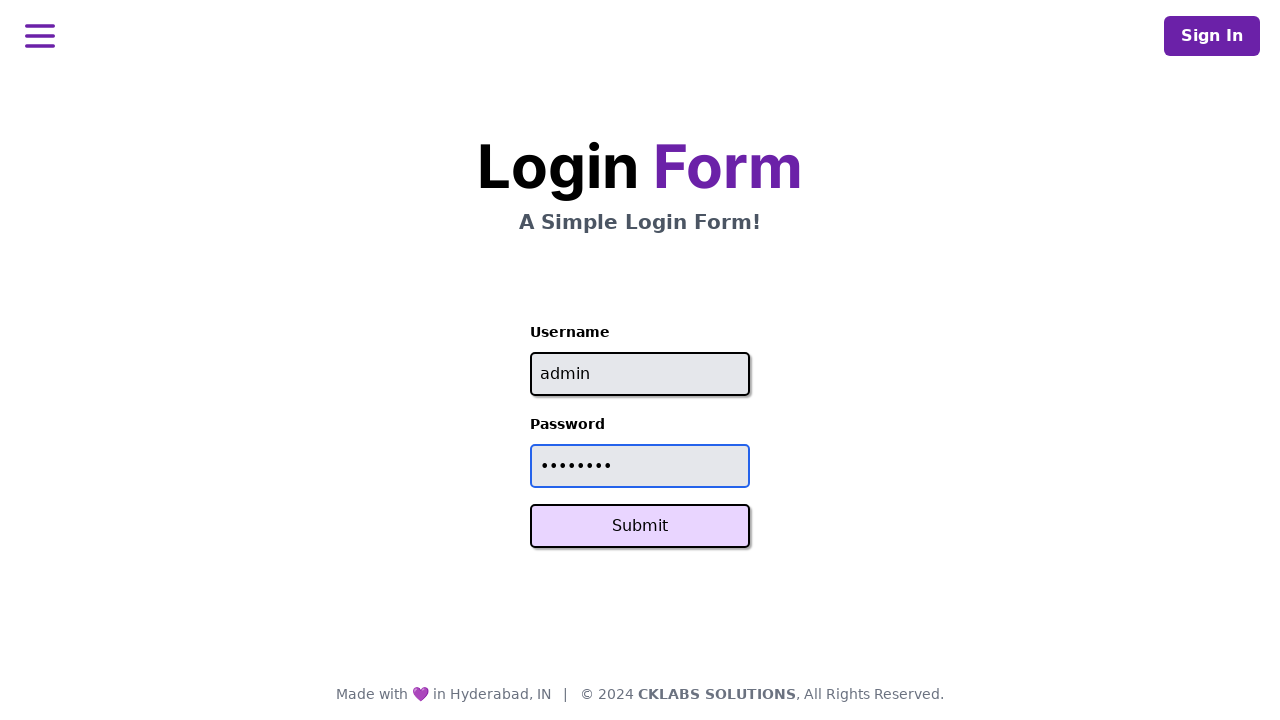

Clicked the Submit button to submit login form at (640, 526) on button:has-text('Submit')
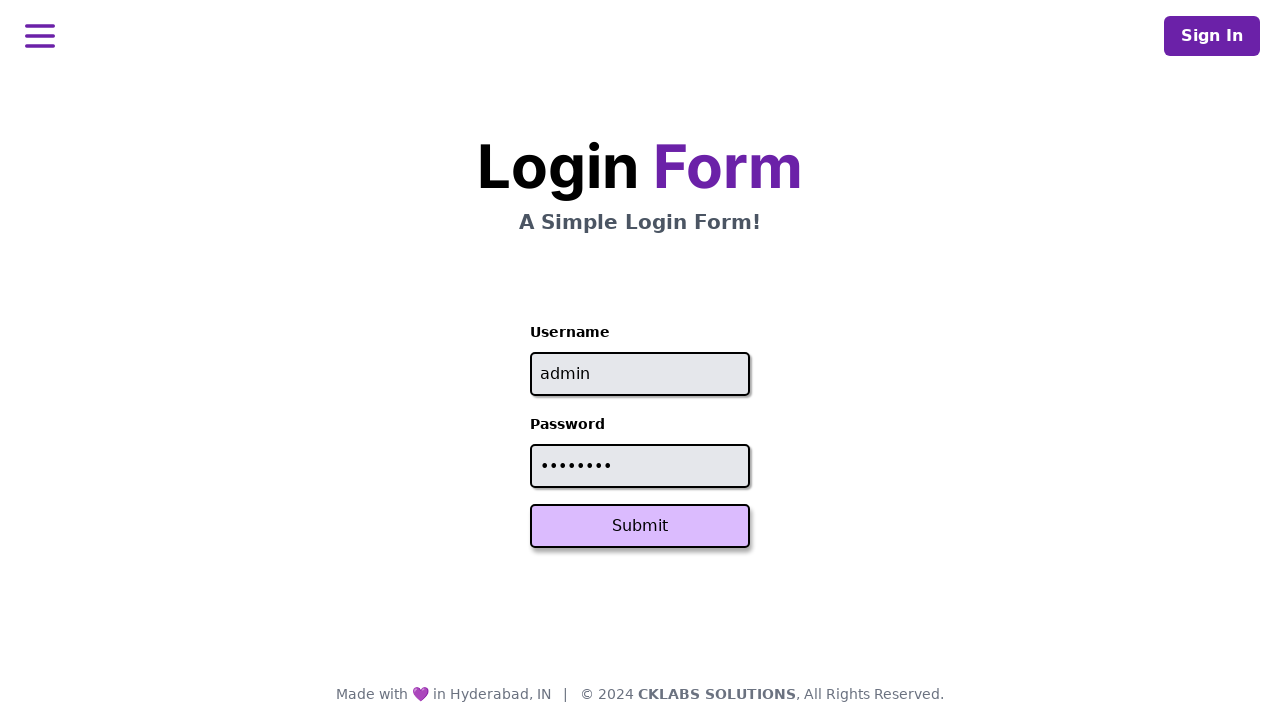

Login successful - welcome page loaded with 'Welcome Back, Admin!' message
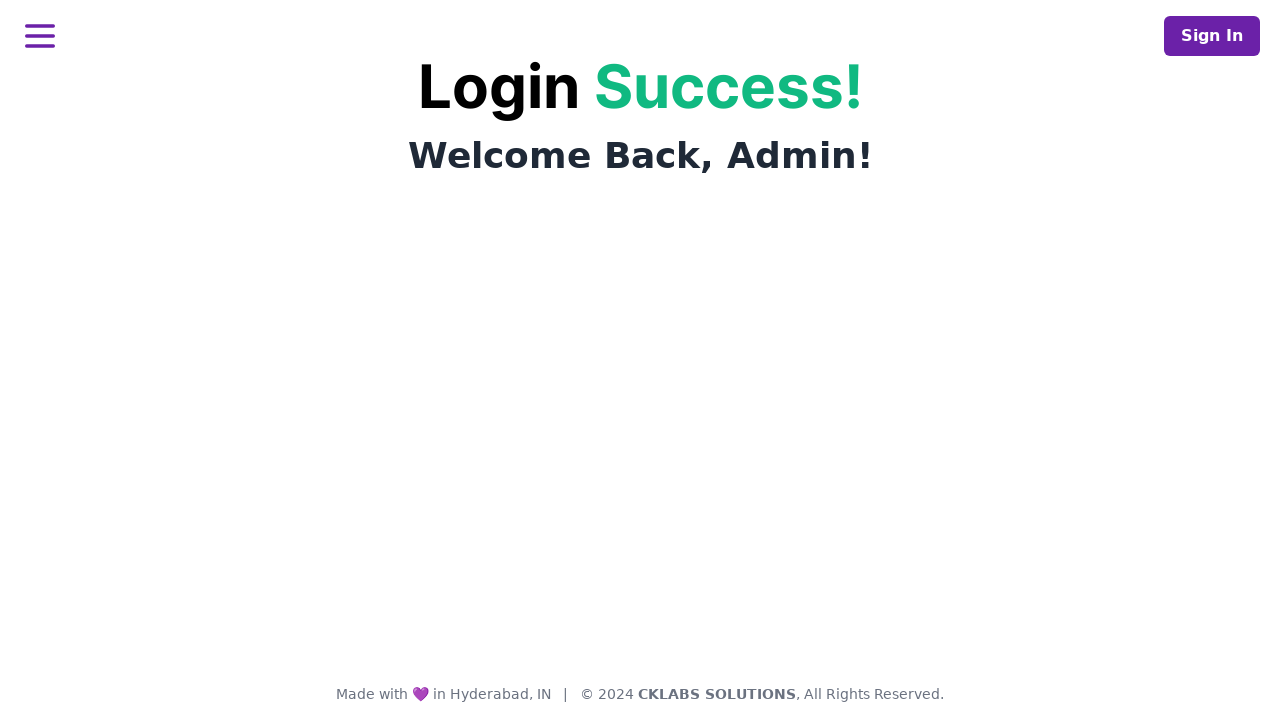

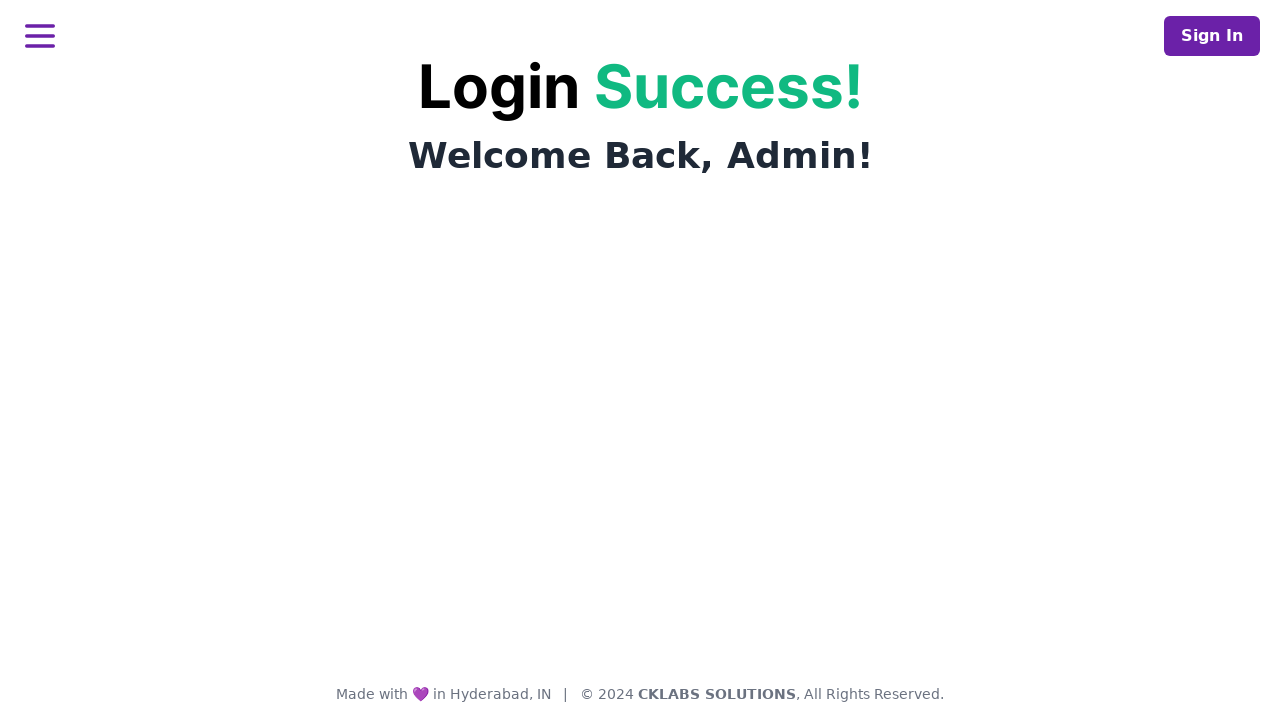